Tests that the complete all checkbox updates state when individual items are completed or cleared

Starting URL: https://demo.playwright.dev/todomvc

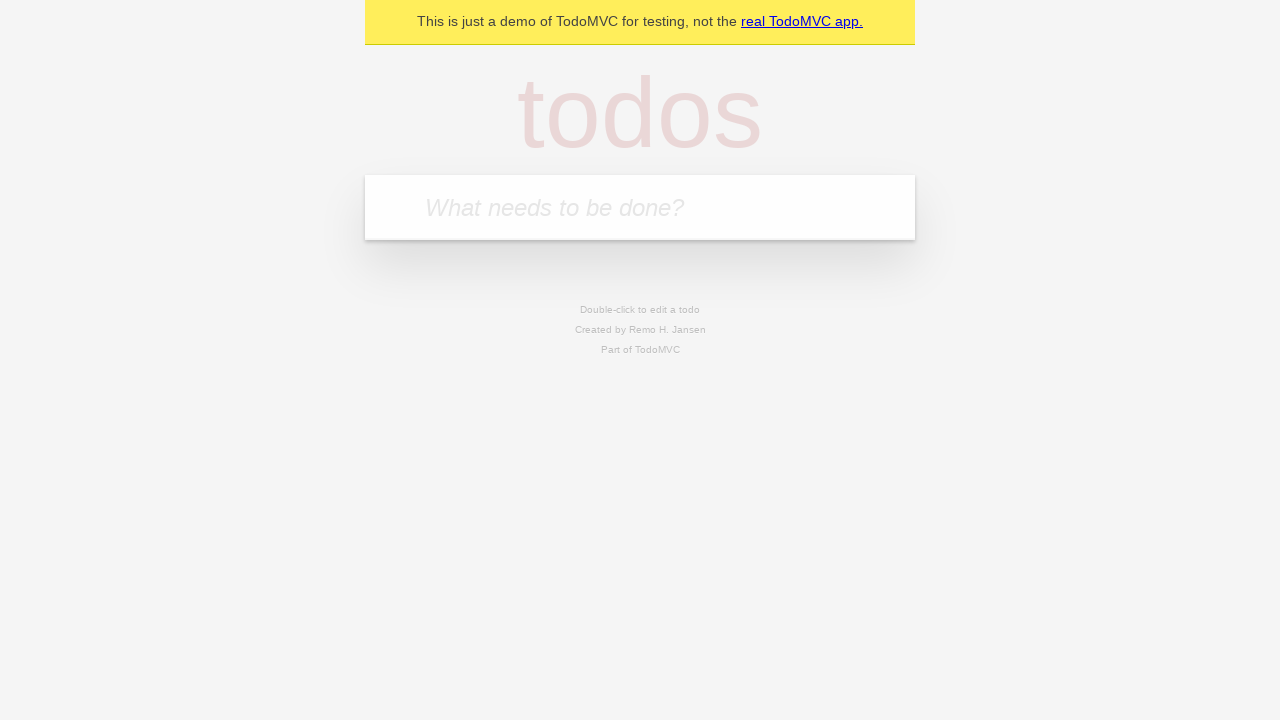

Filled new todo input with 'buy some cheese' on internal:attr=[placeholder="What needs to be done?"i]
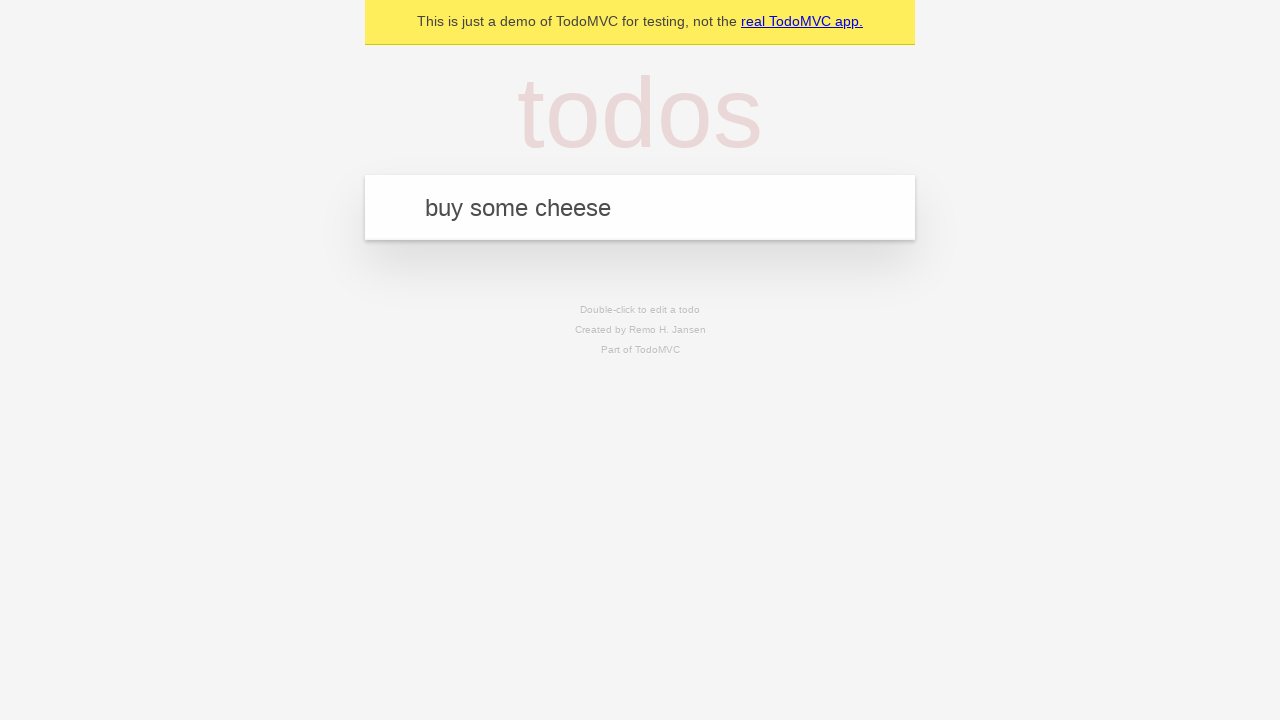

Pressed Enter to create todo 'buy some cheese' on internal:attr=[placeholder="What needs to be done?"i]
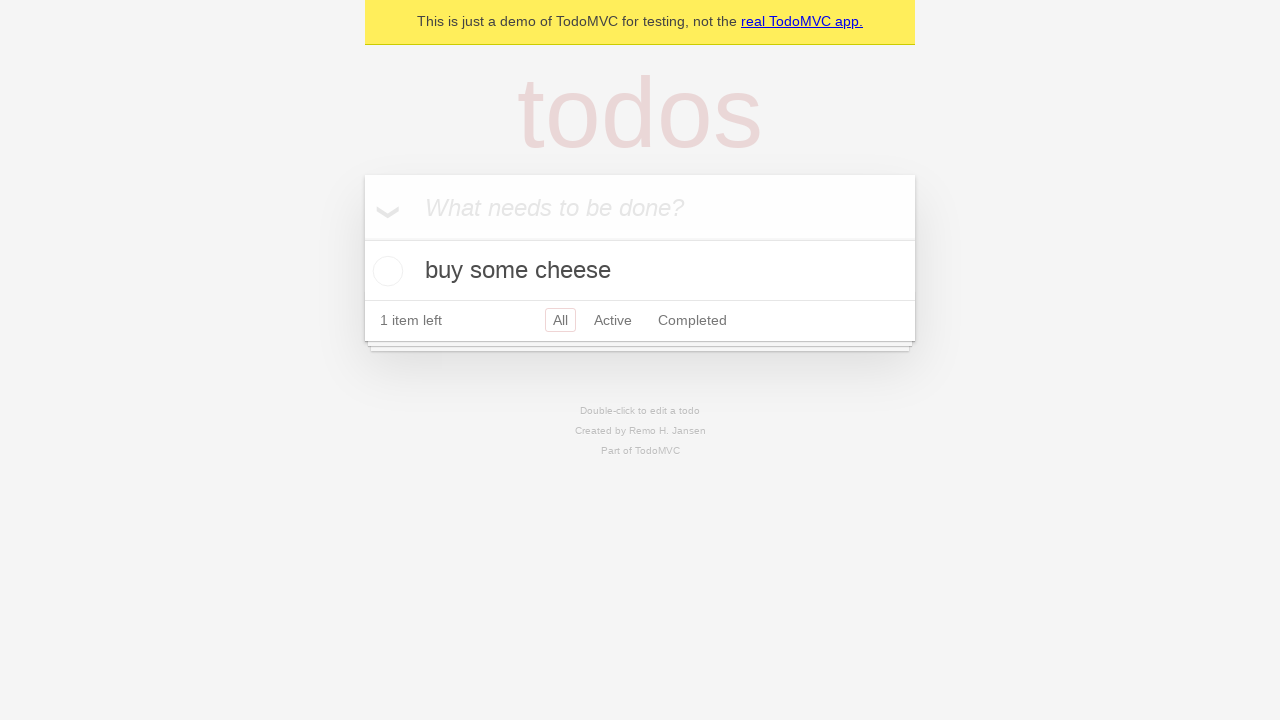

Filled new todo input with 'feed the cat' on internal:attr=[placeholder="What needs to be done?"i]
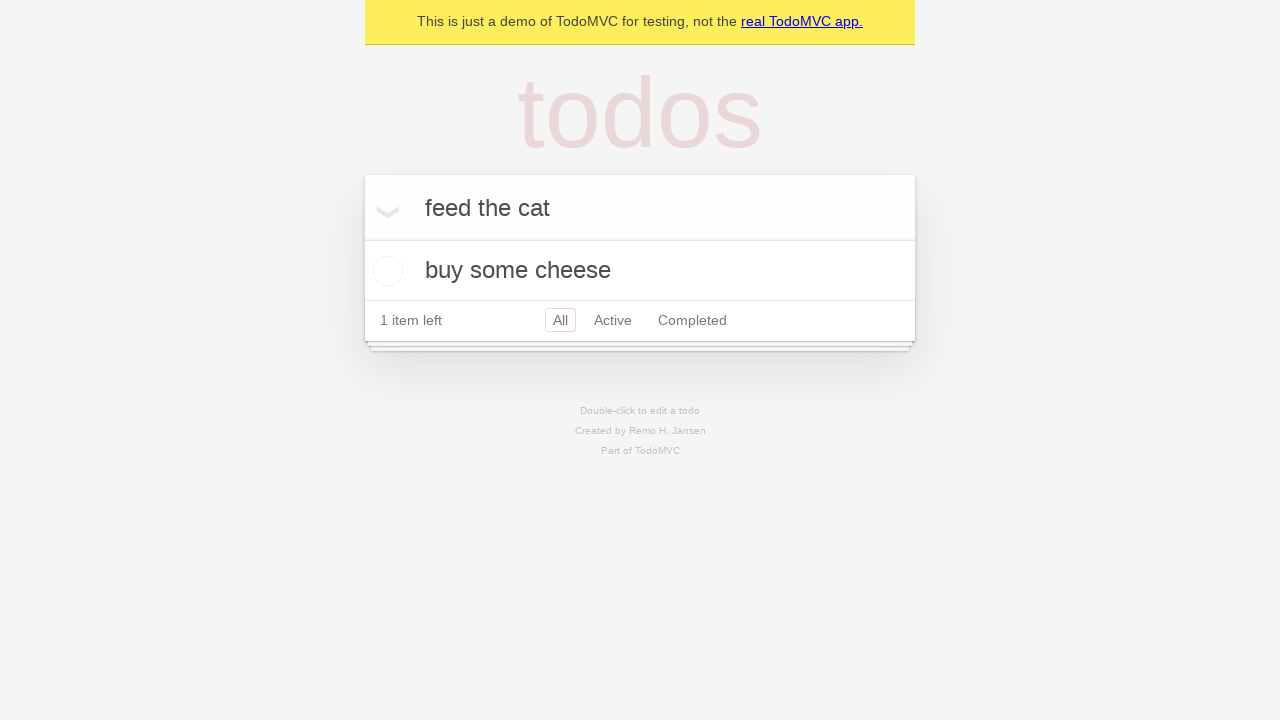

Pressed Enter to create todo 'feed the cat' on internal:attr=[placeholder="What needs to be done?"i]
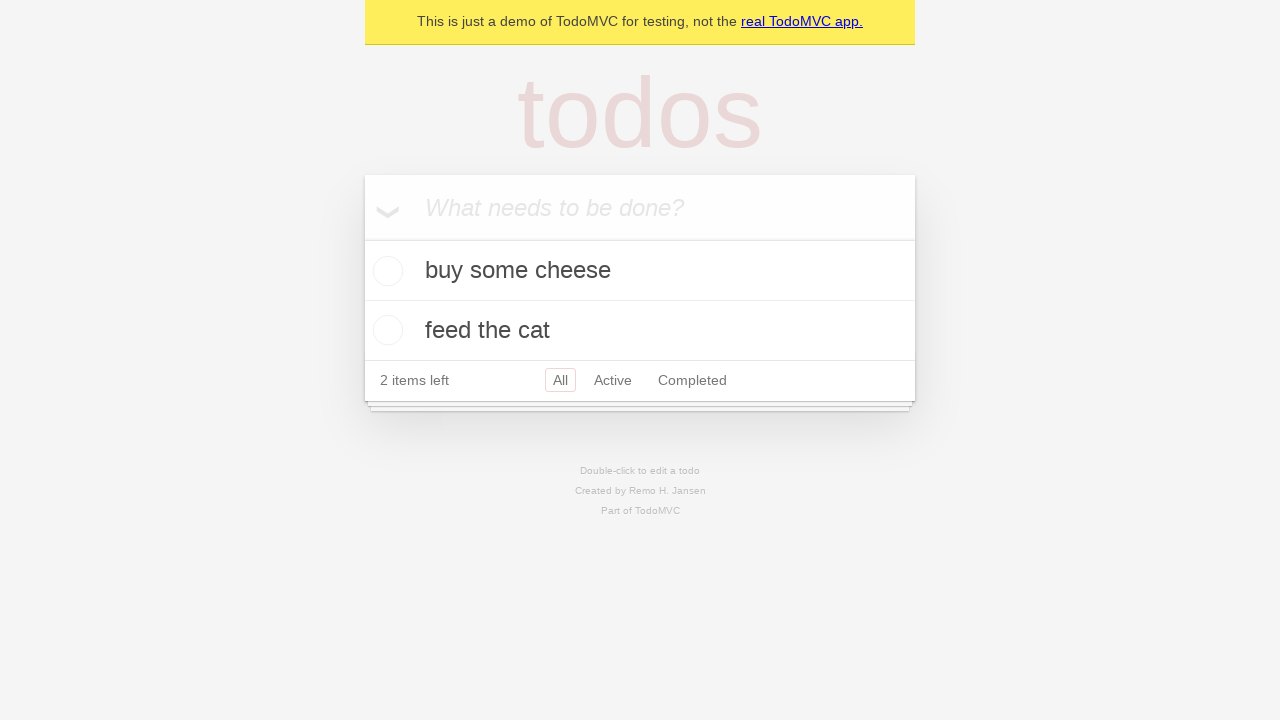

Filled new todo input with 'book a doctors appointment' on internal:attr=[placeholder="What needs to be done?"i]
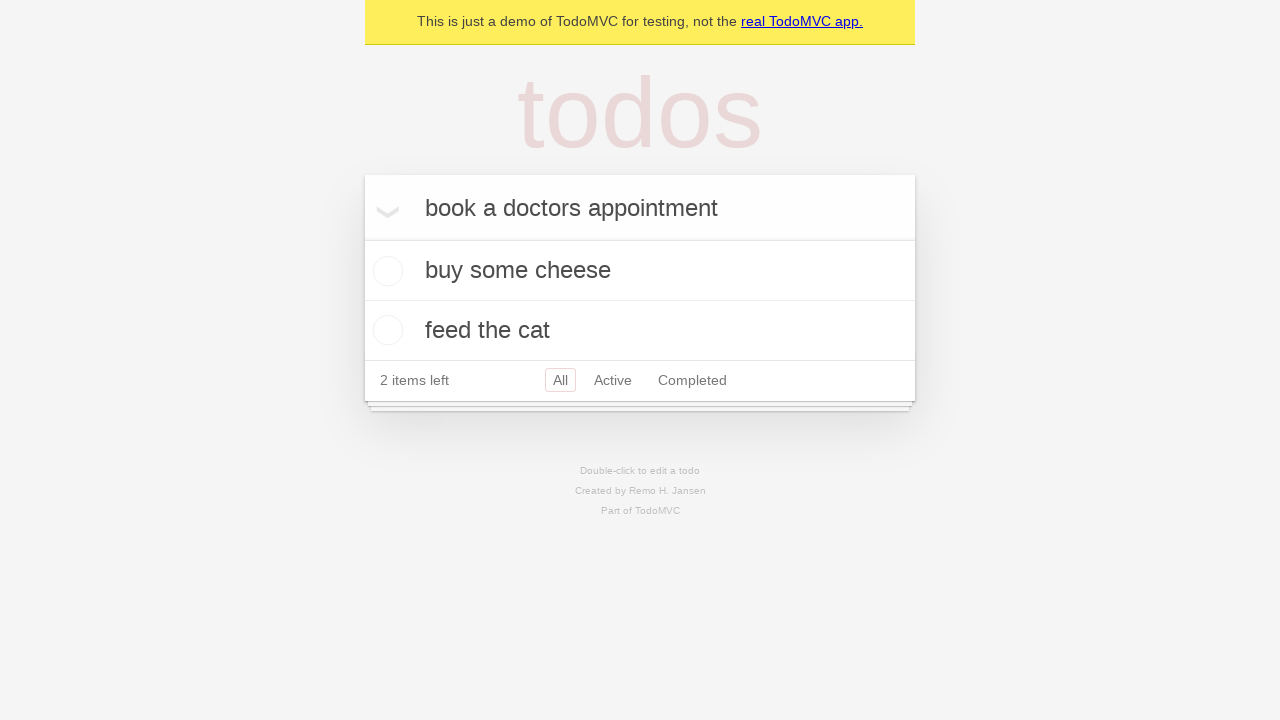

Pressed Enter to create todo 'book a doctors appointment' on internal:attr=[placeholder="What needs to be done?"i]
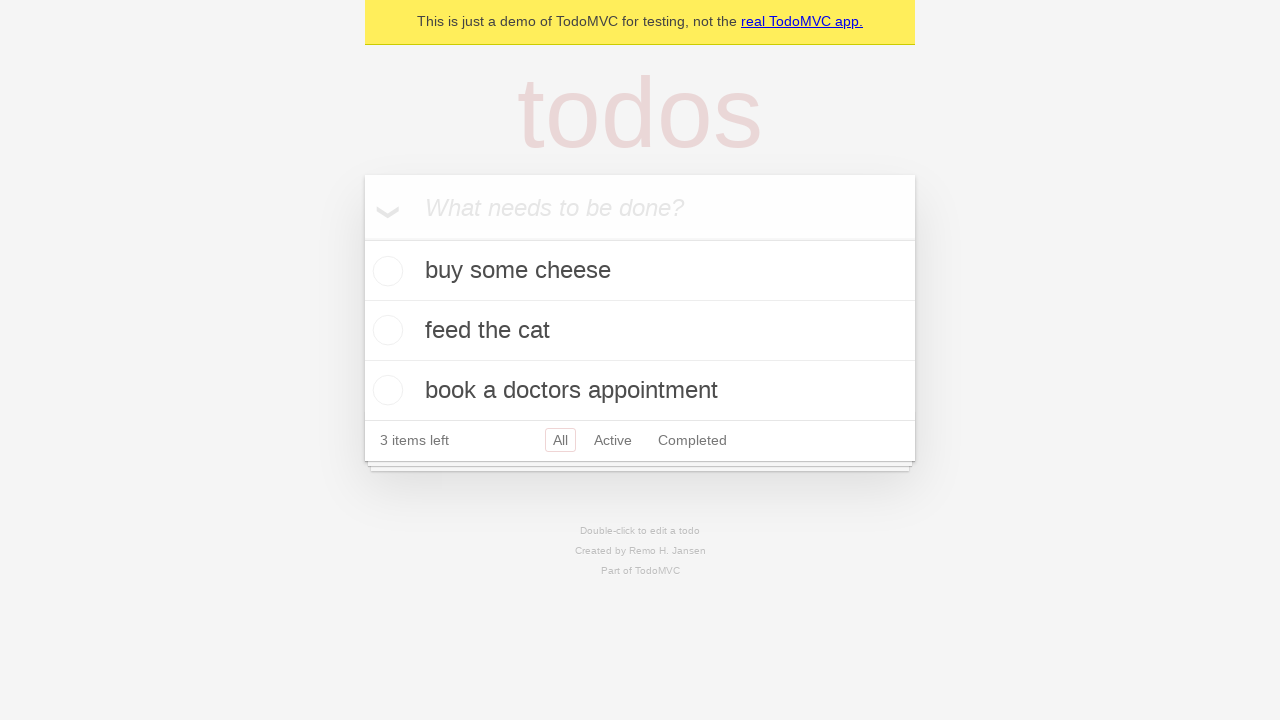

Waited for all three todo items to be created
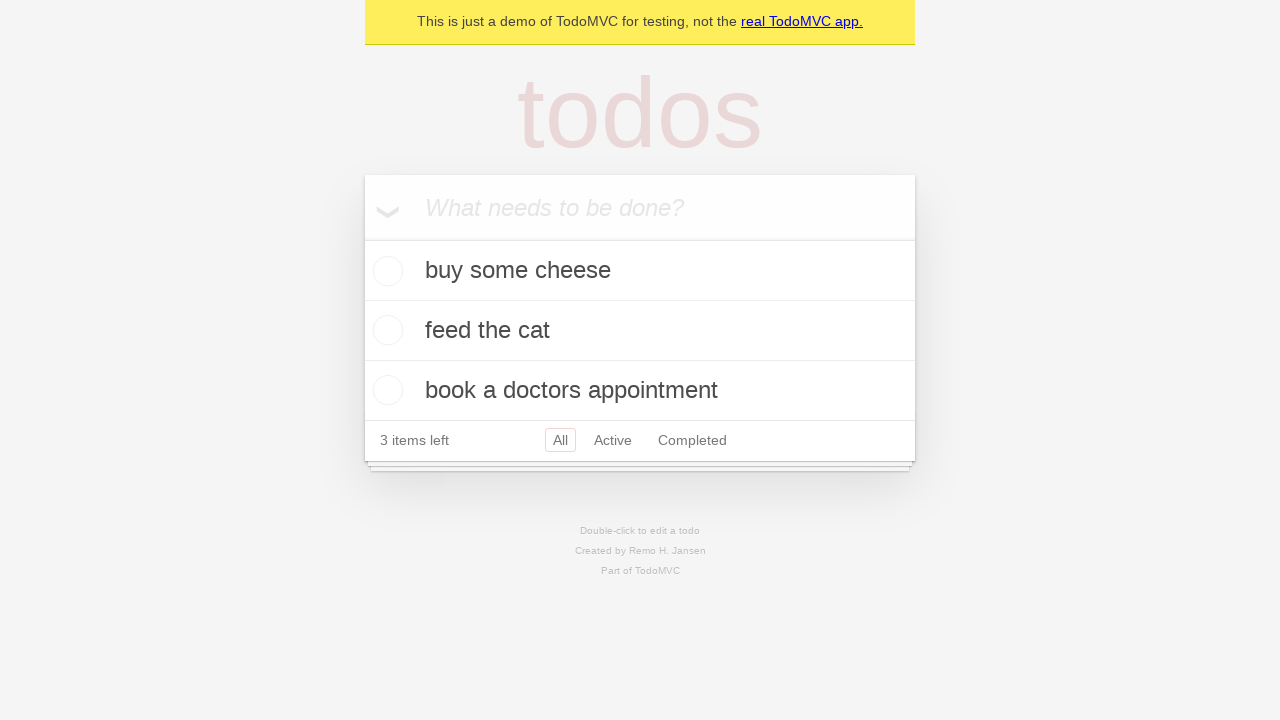

Clicked 'Mark all as complete' checkbox to complete all todos at (362, 238) on internal:label="Mark all as complete"i
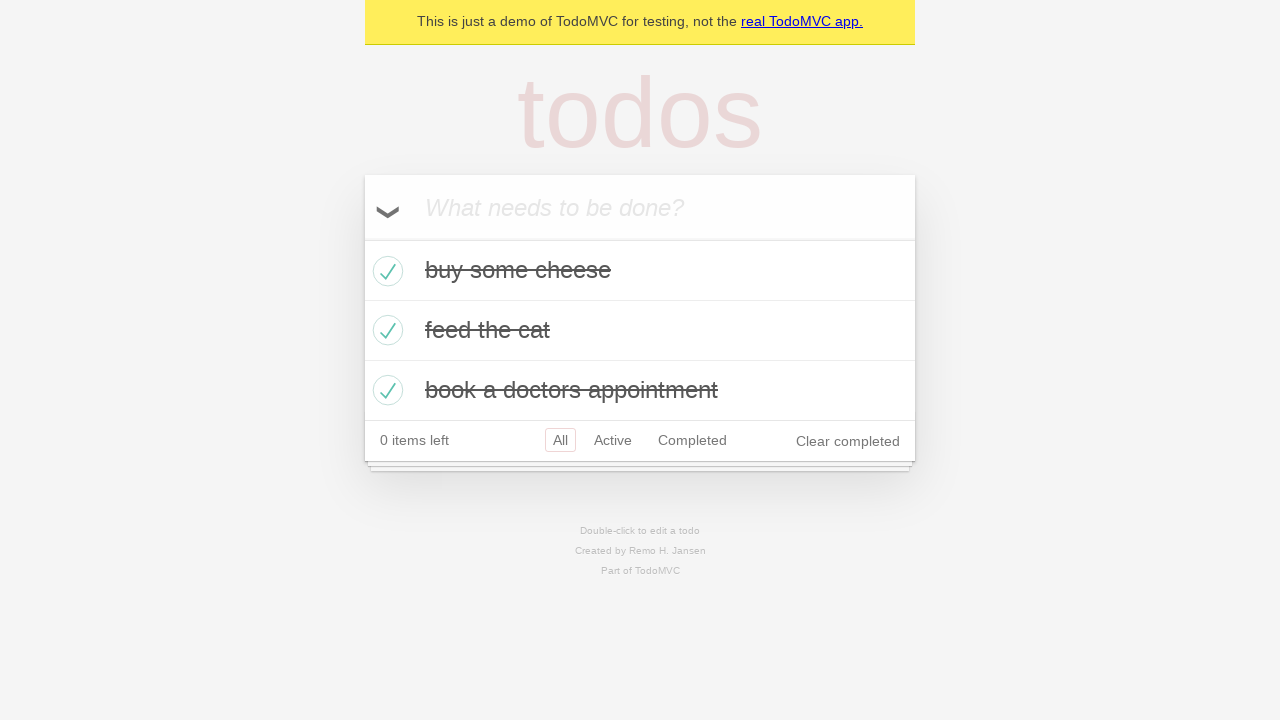

Unchecked the first todo item checkbox at (385, 271) on internal:testid=[data-testid="todo-item"s] >> nth=0 >> internal:role=checkbox
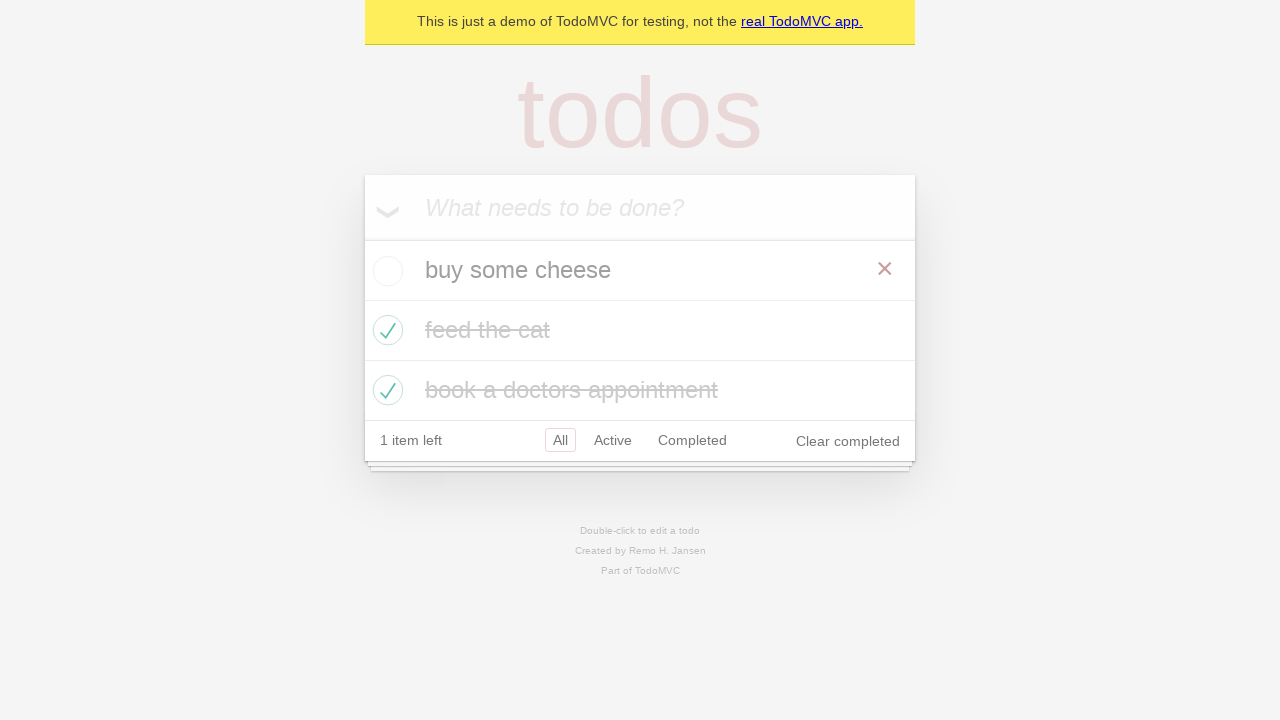

Checked the first todo item checkbox again at (385, 271) on internal:testid=[data-testid="todo-item"s] >> nth=0 >> internal:role=checkbox
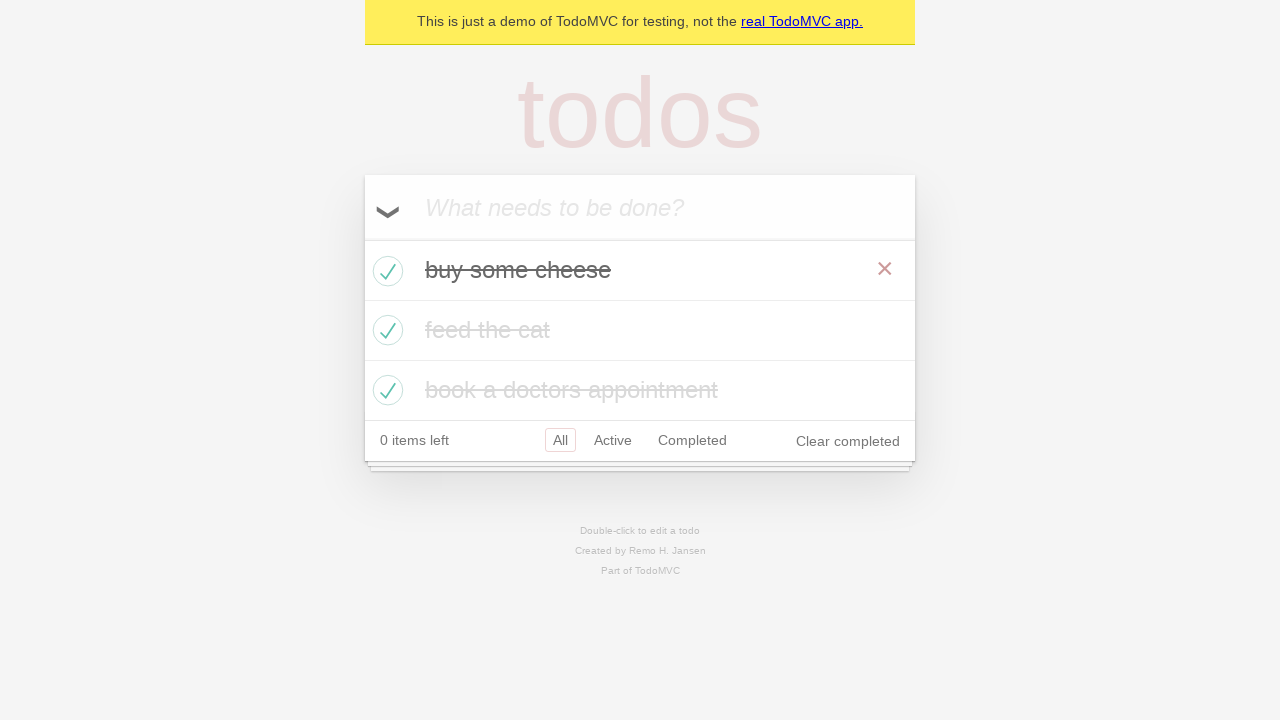

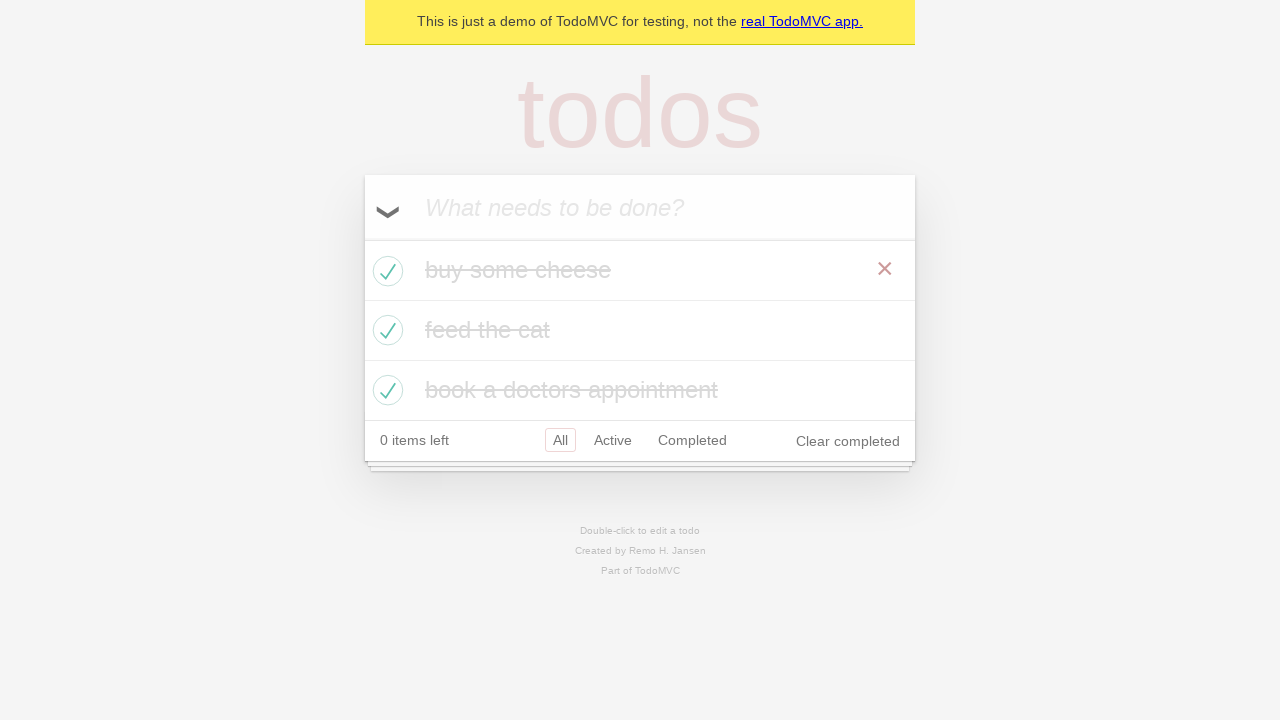